Tests dynamic dropdown by typing 'ind' and selecting 'India' from the auto-suggest list

Starting URL: https://rahulshettyacademy.com/dropdownsPractise/

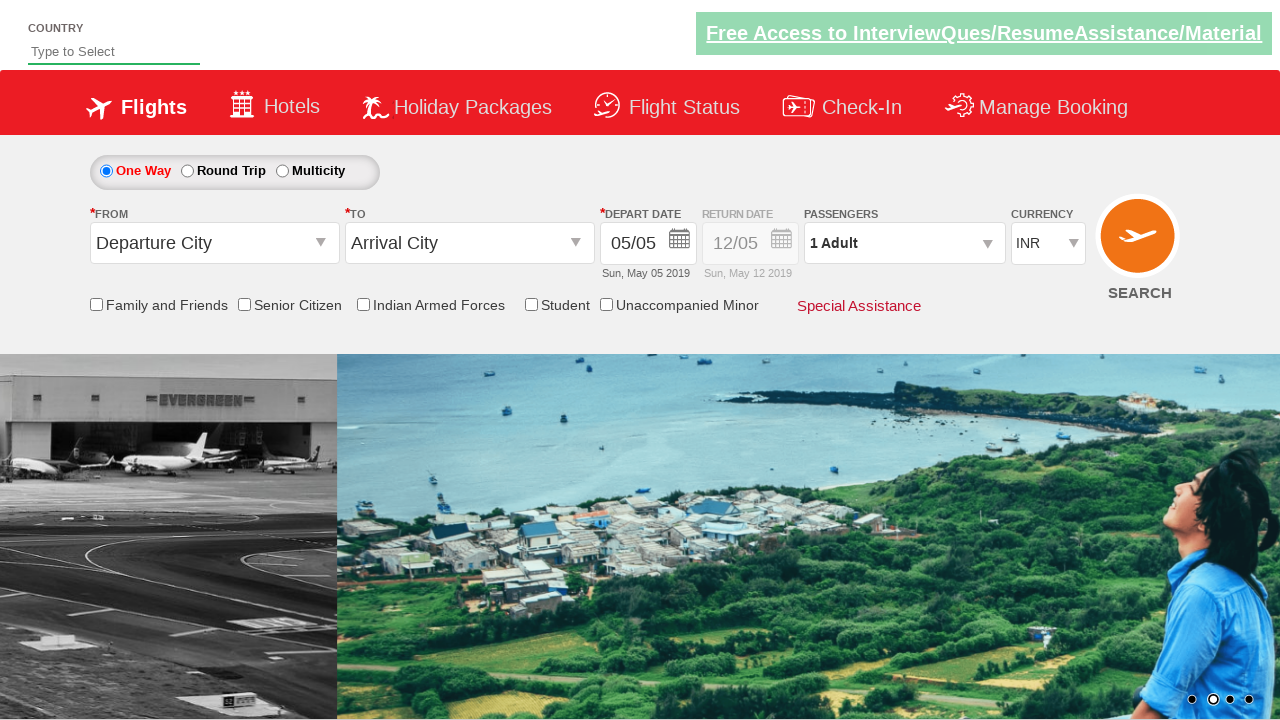

Navigated to dropdown practice page
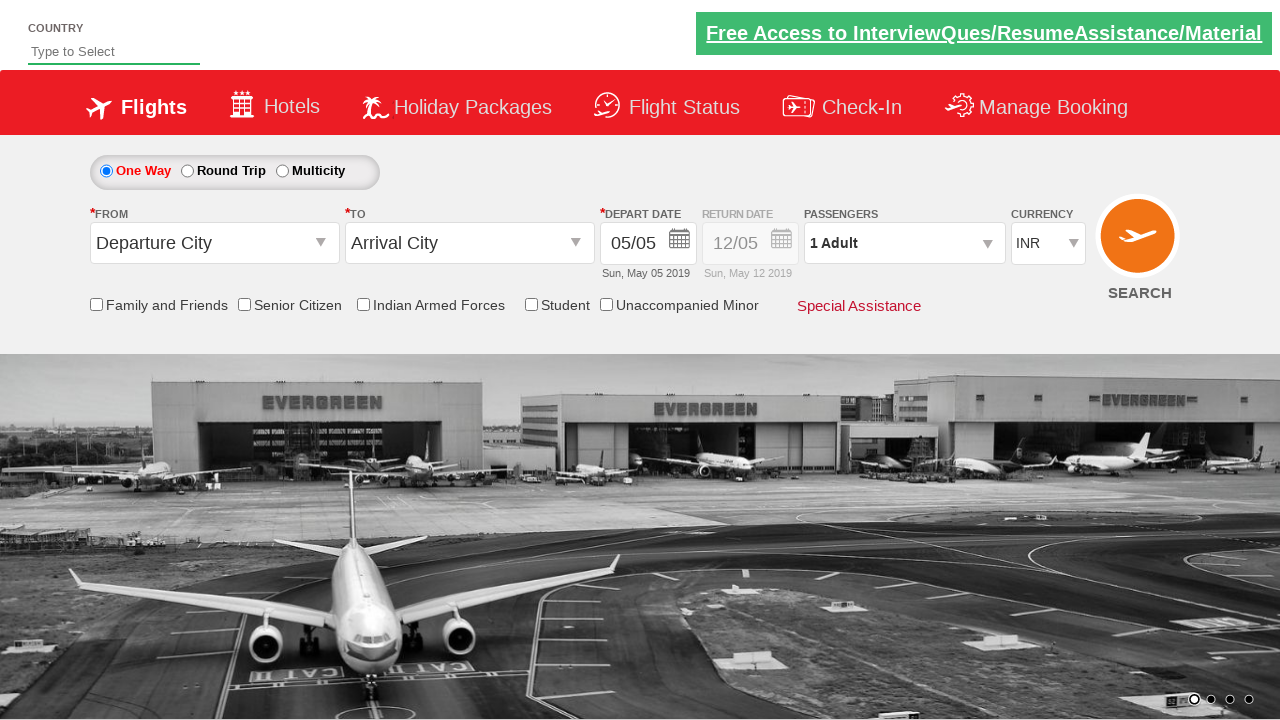

Typed 'ind' in autosuggest field on #autosuggest
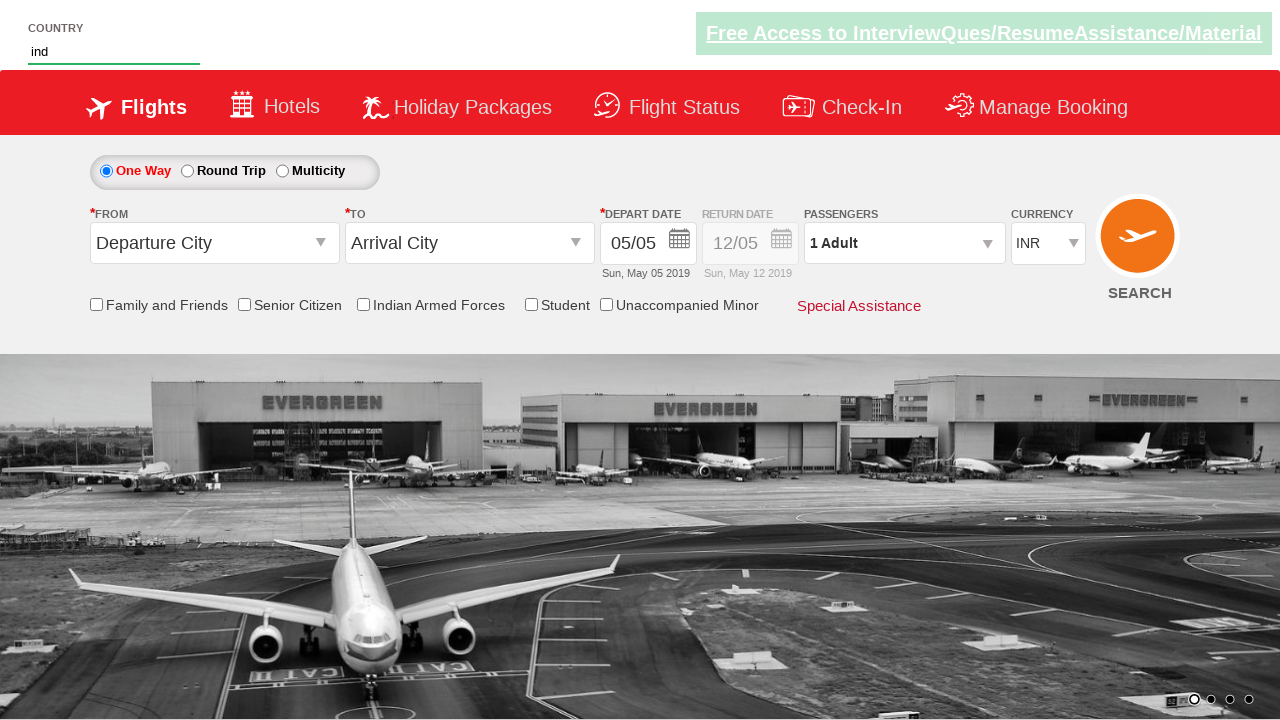

Dropdown options appeared after typing 'ind'
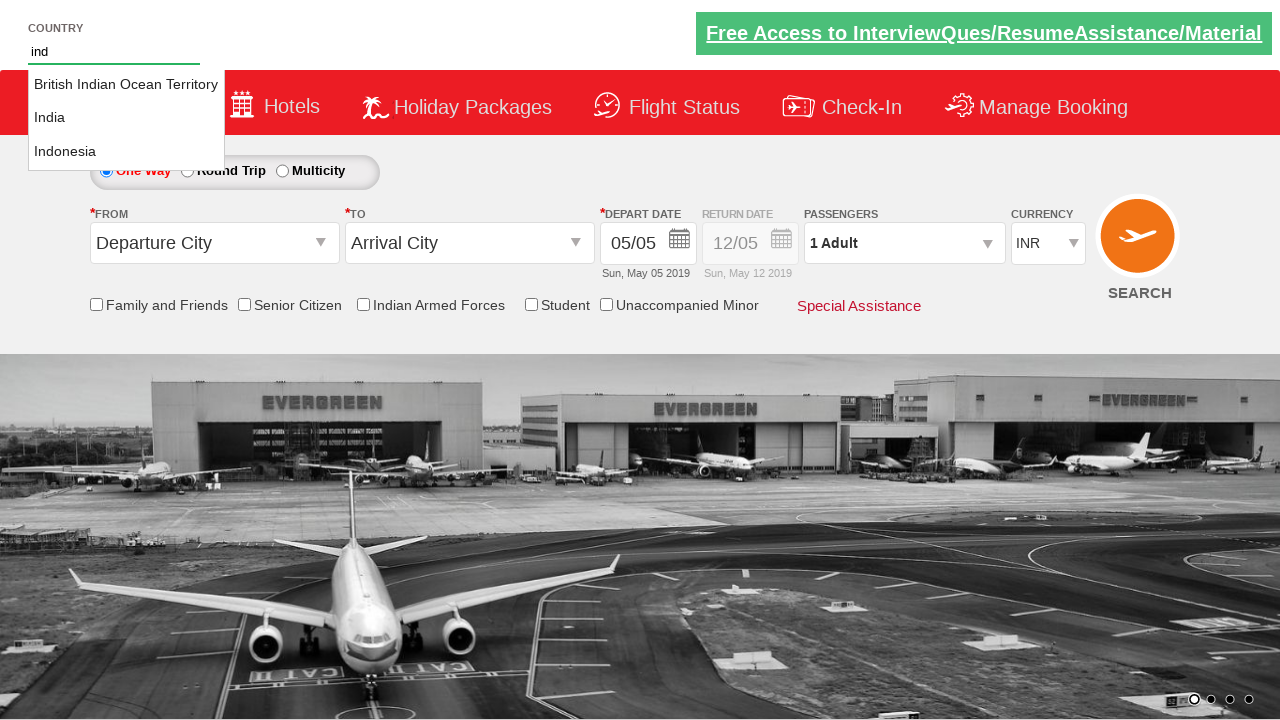

Selected 'India' from dropdown options at (126, 118) on li[class='ui-menu-item'] a >> nth=1
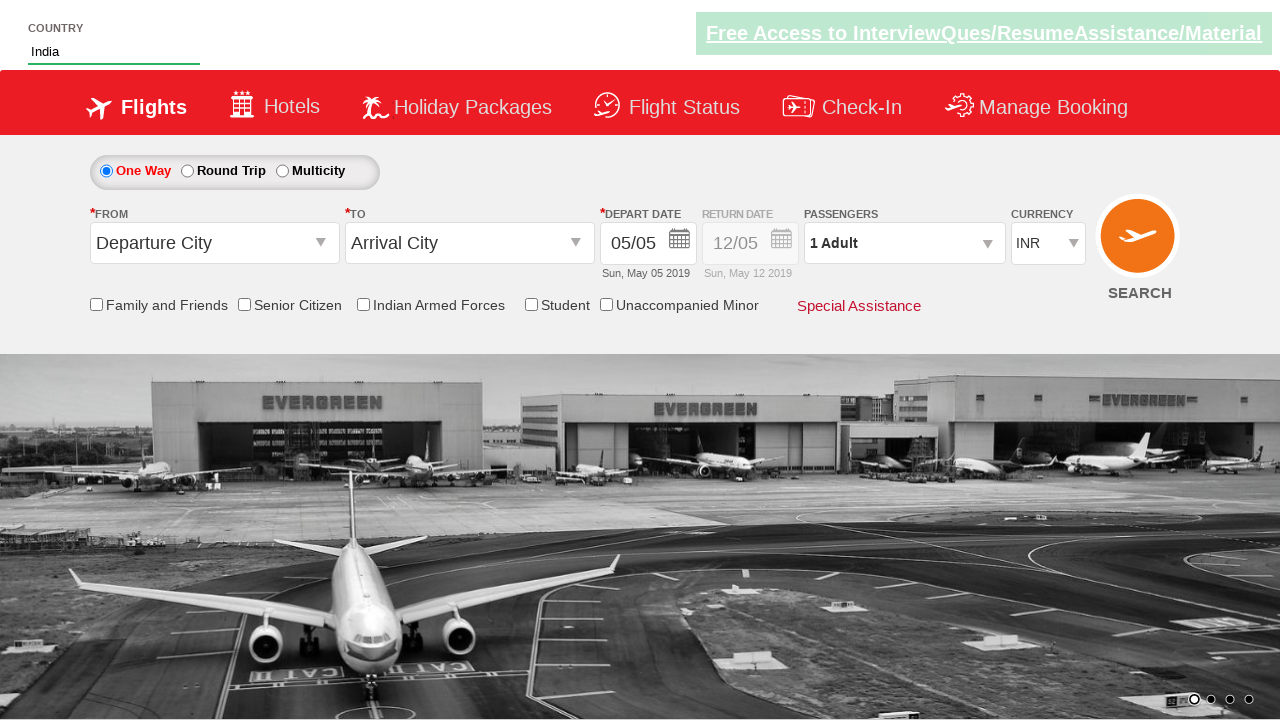

Verified that 'India' was successfully selected in autosuggest field
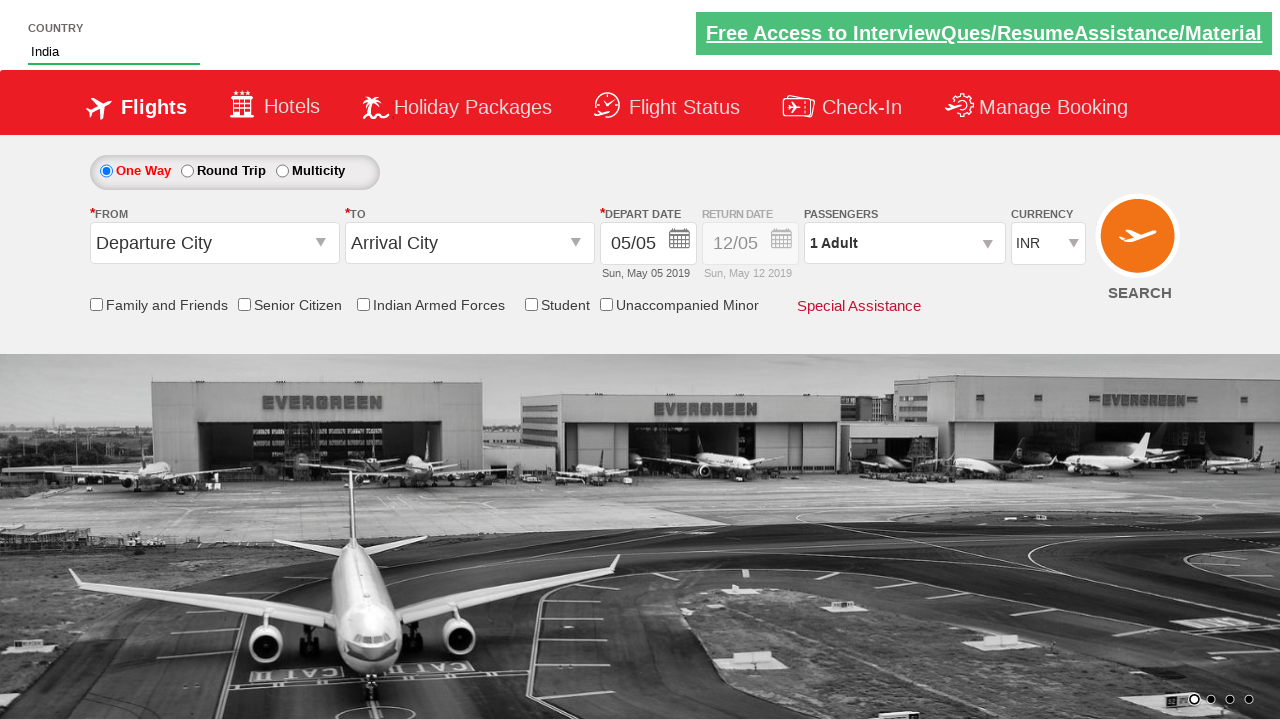

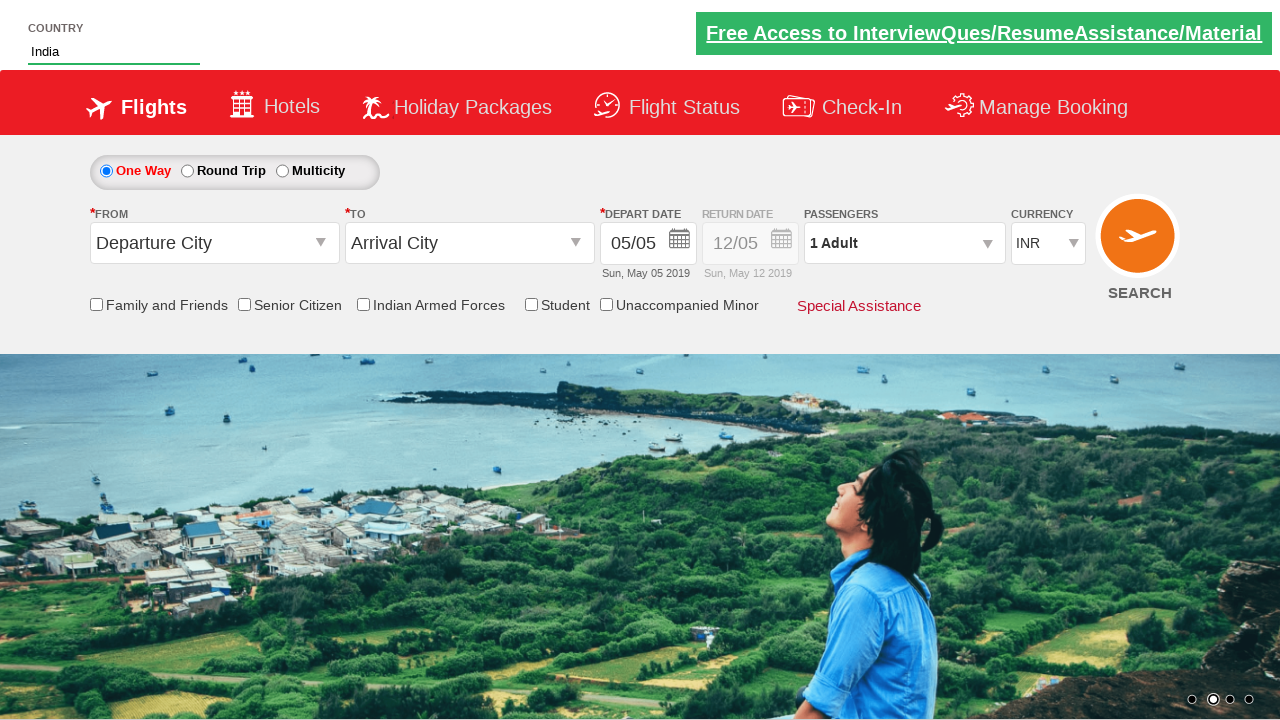